Tests double-click functionality on the Droppable link element, which navigates to the Droppable demo page

Starting URL: https://jqueryui.com/

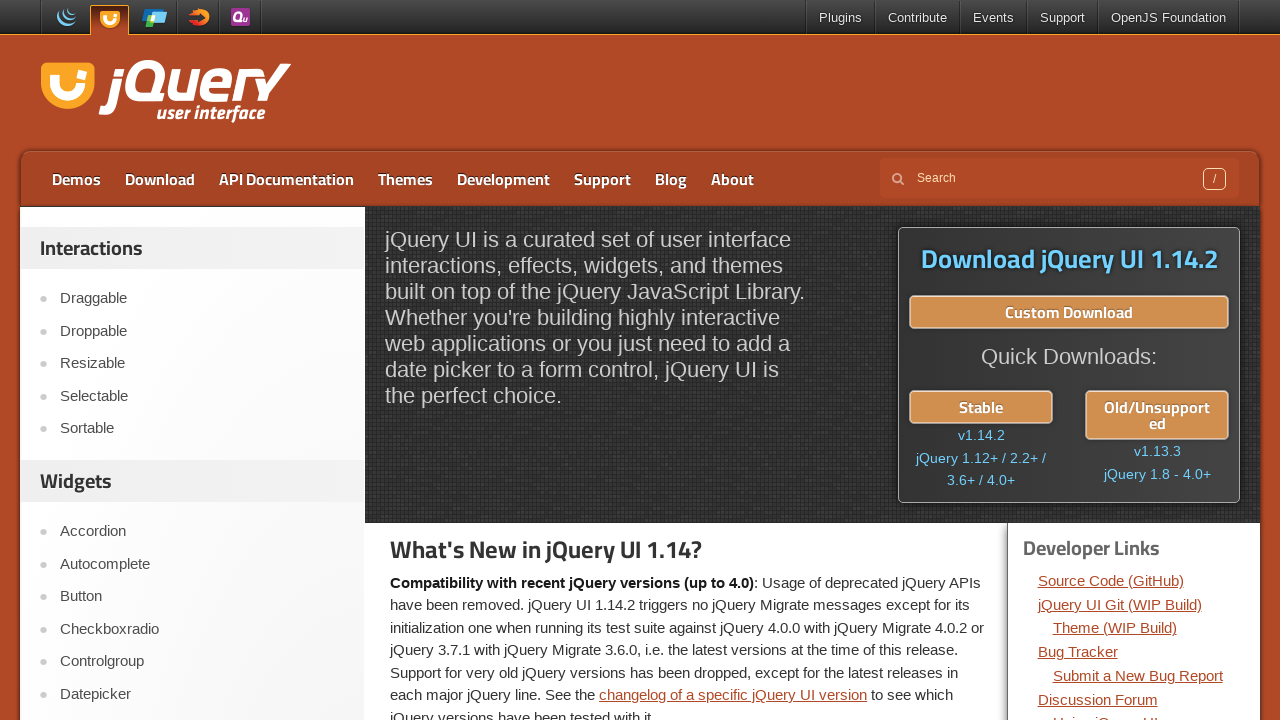

Located the Droppable link element
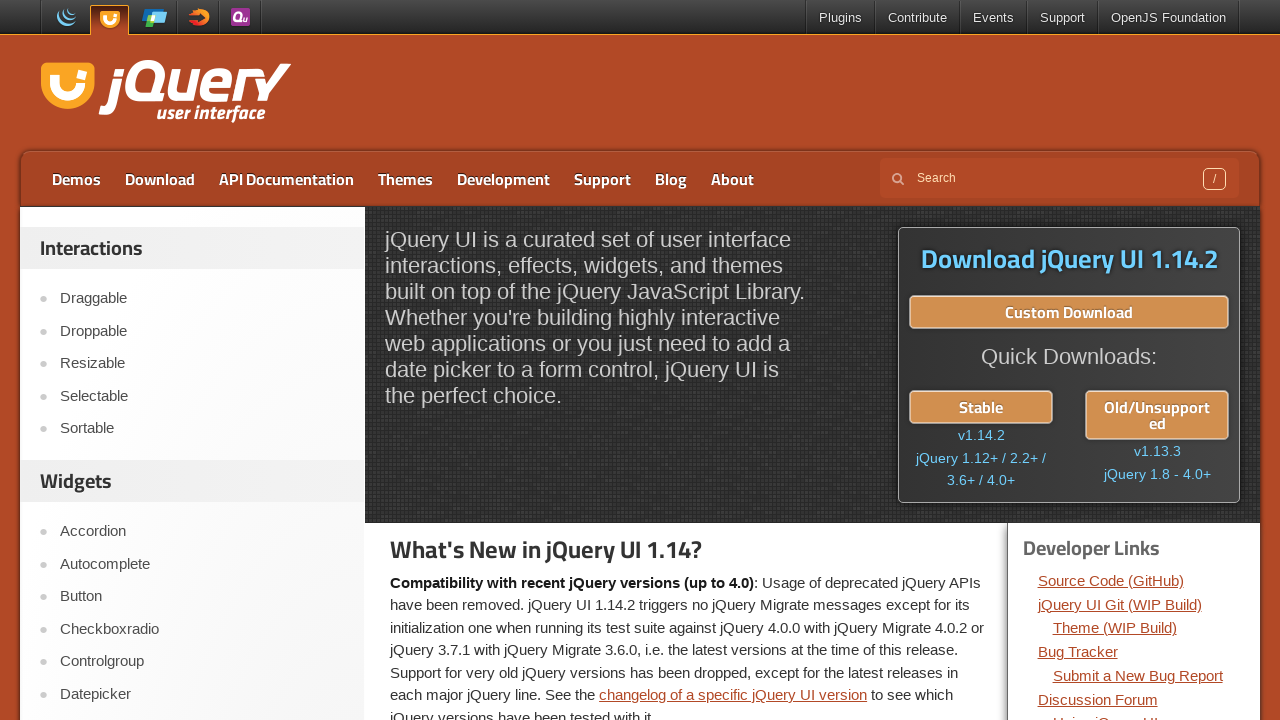

Double-clicked on the Droppable link element at (202, 331) on xpath=//a[contains(text(),'Droppable')]
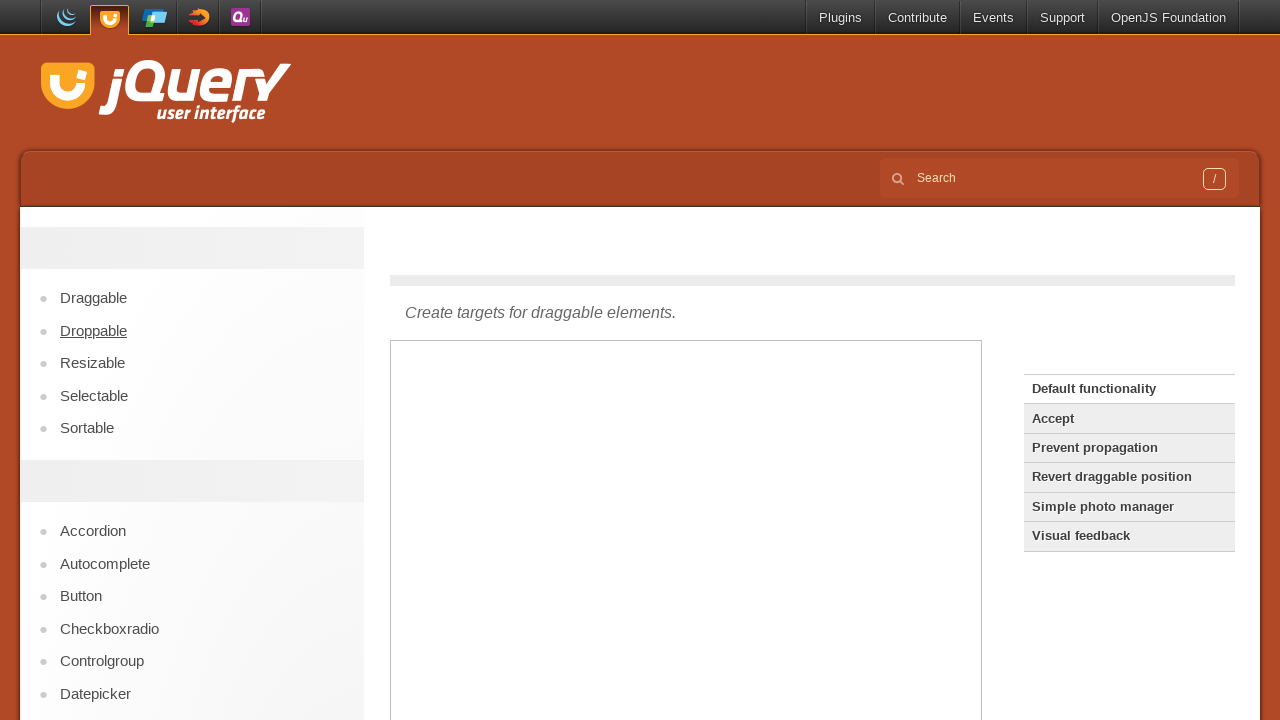

Waited for page navigation to complete and network to become idle
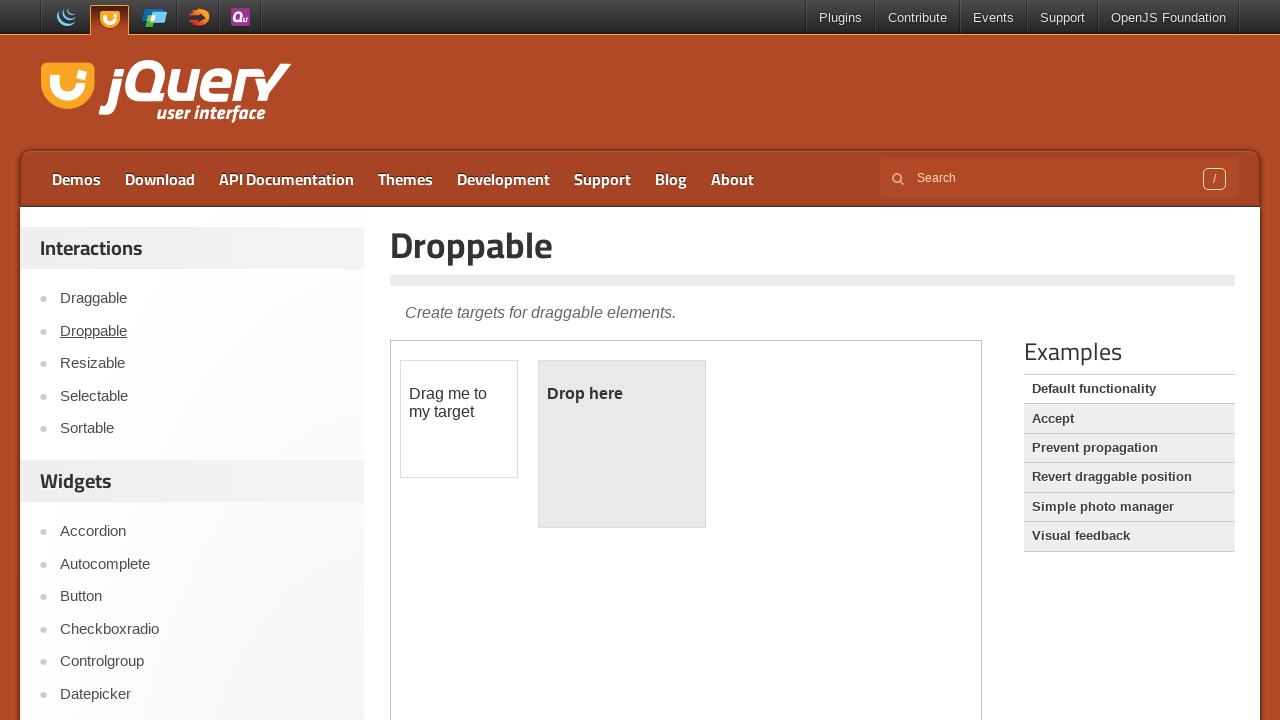

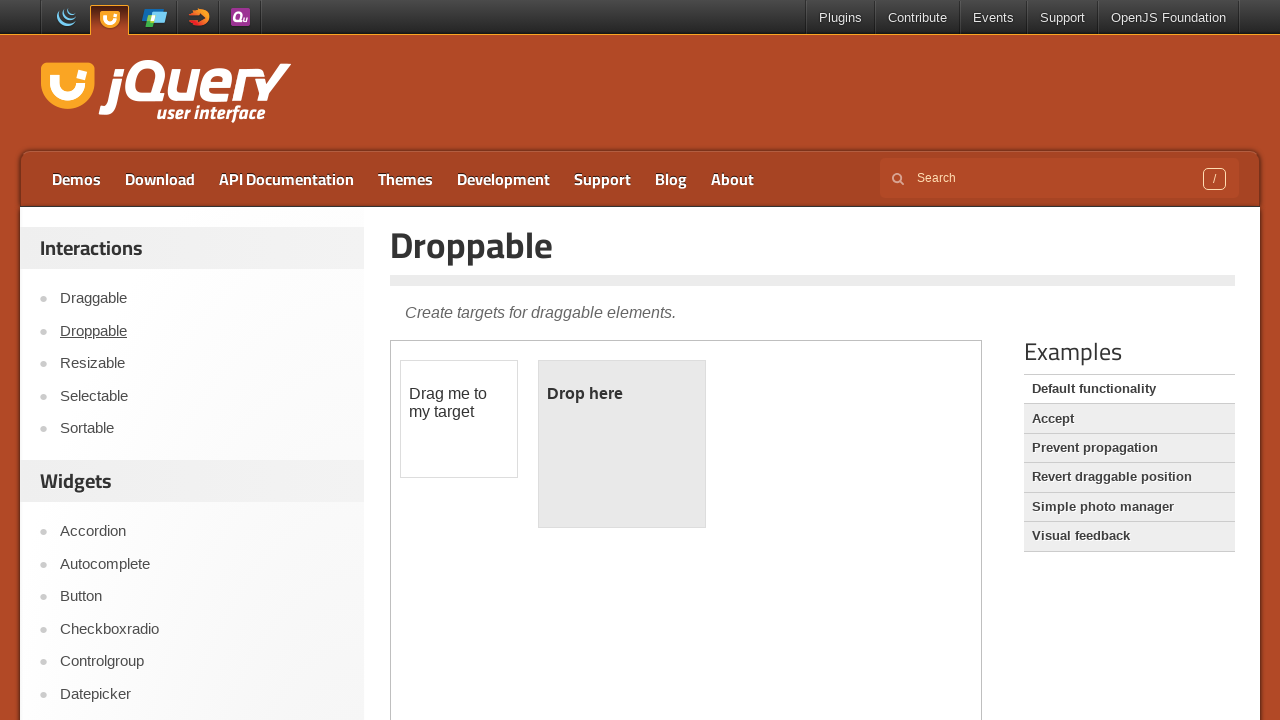